Tests navigation to dropdown pages on the-internet.herokuapp.com demo site by clicking on dropdown links

Starting URL: http://the-internet.herokuapp.com

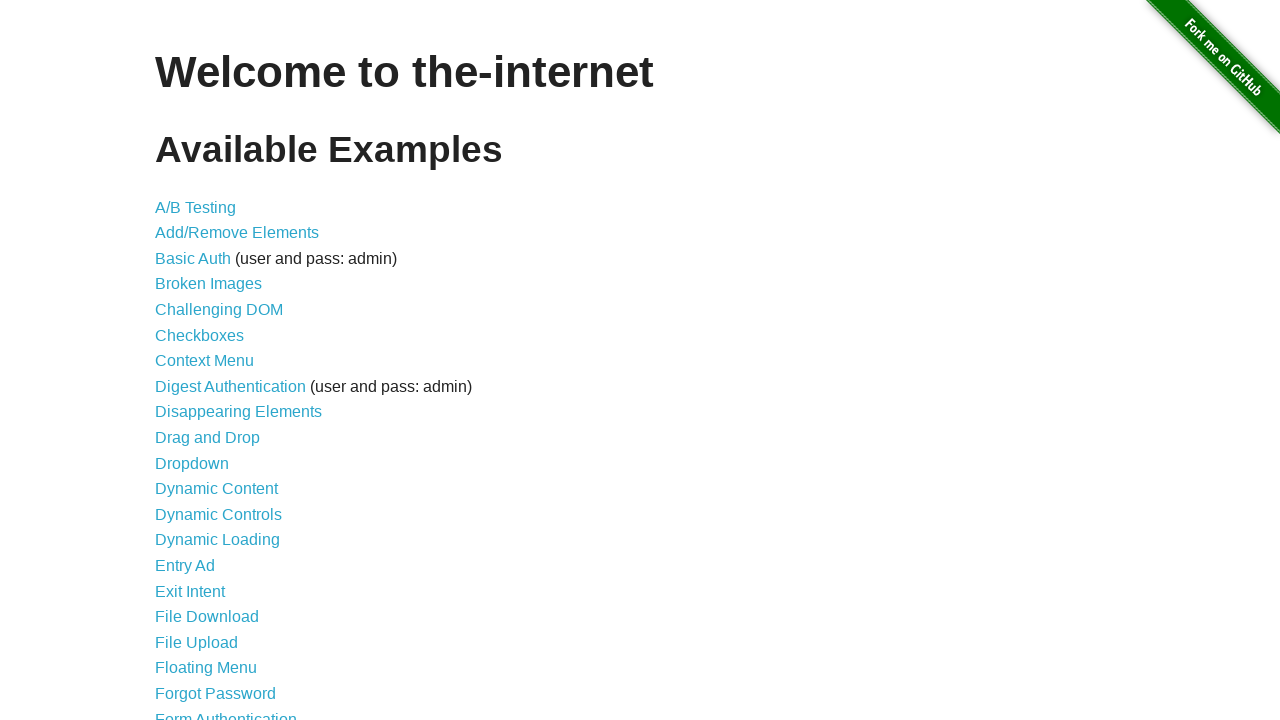

Clicked on Dropdown link at (192, 463) on text=Dropdown
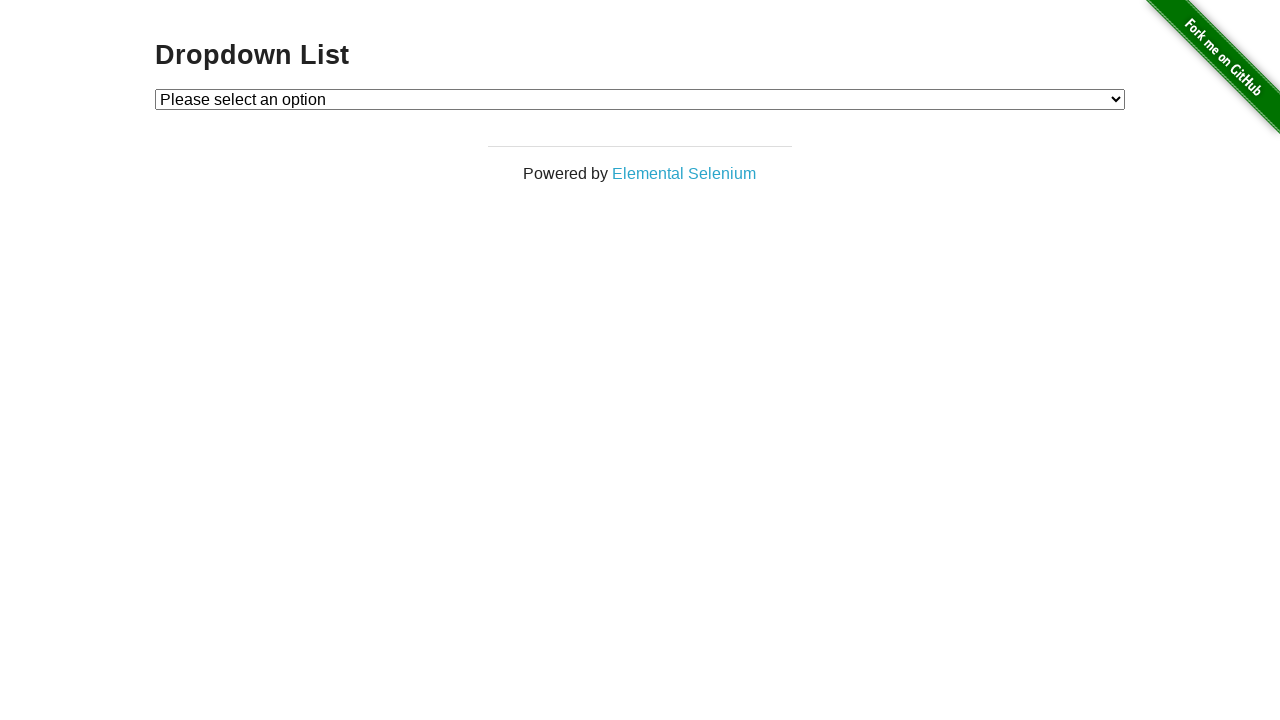

Dropdown1 link not found - exception caught and execution continued on text=Dropdown1
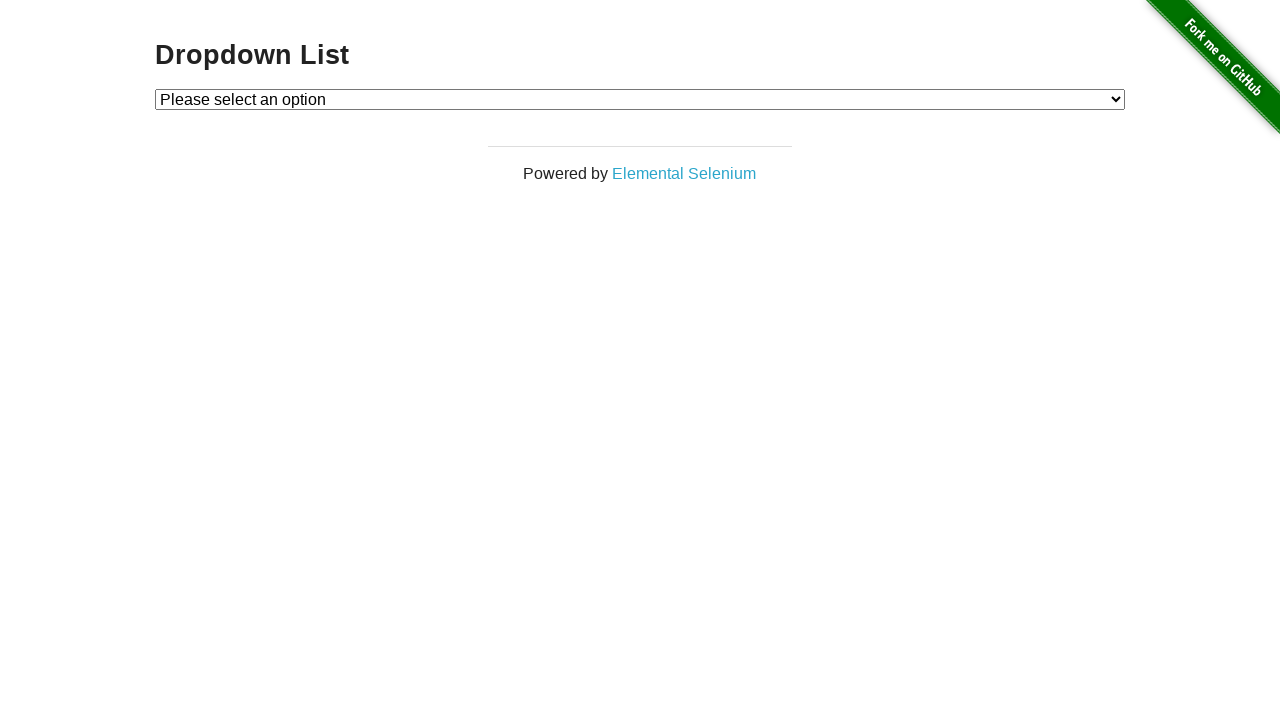

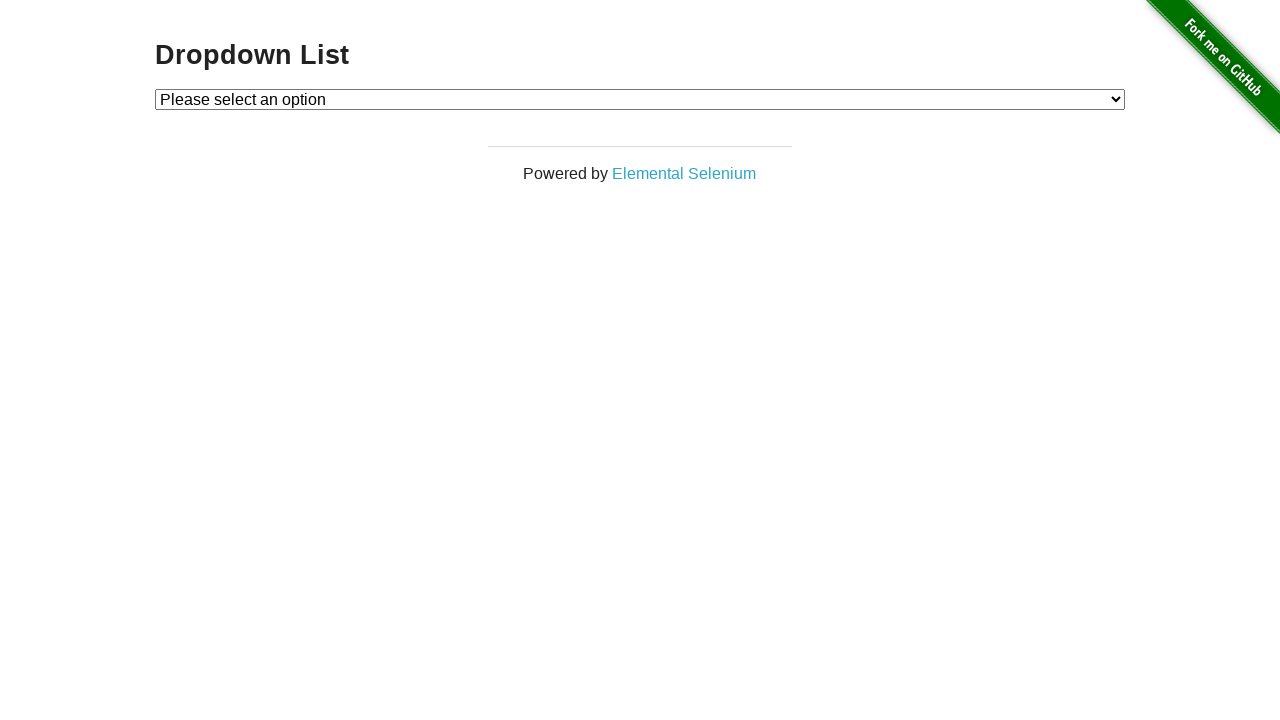